Tests basic alert notification by clicking a button and accepting the alert

Starting URL: https://demoqa.com/alerts

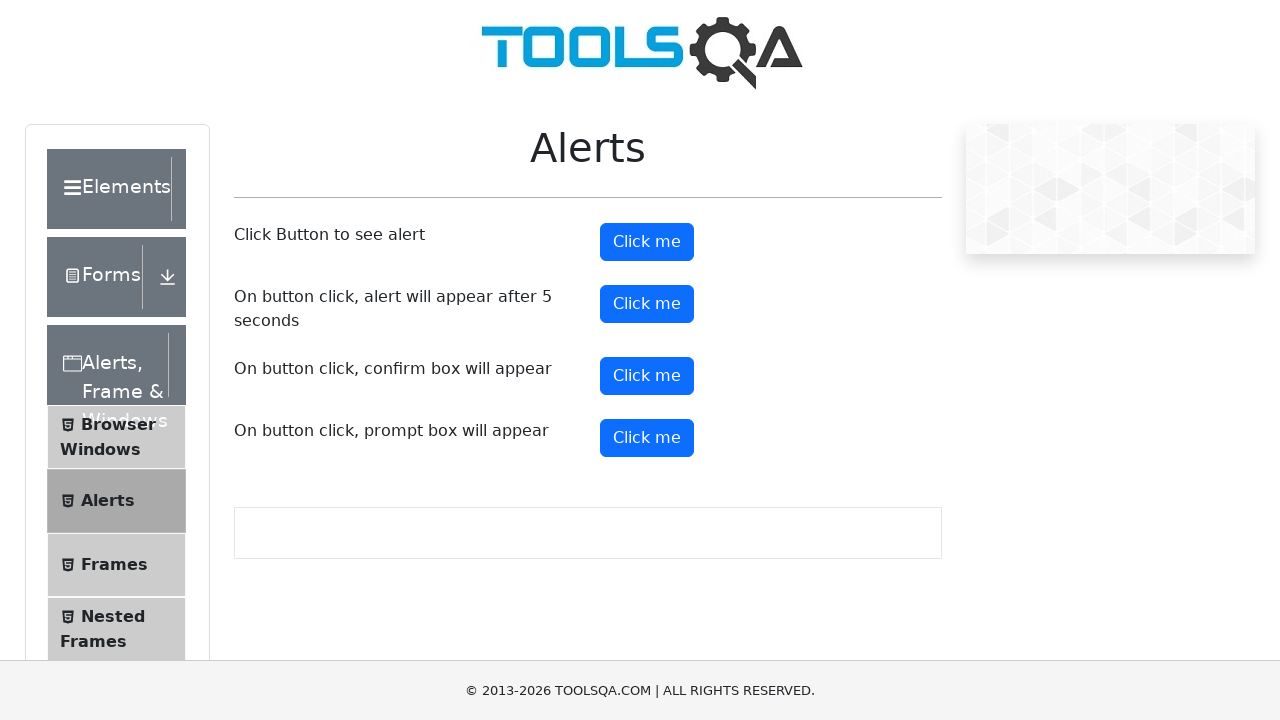

Navigated to alerts test page
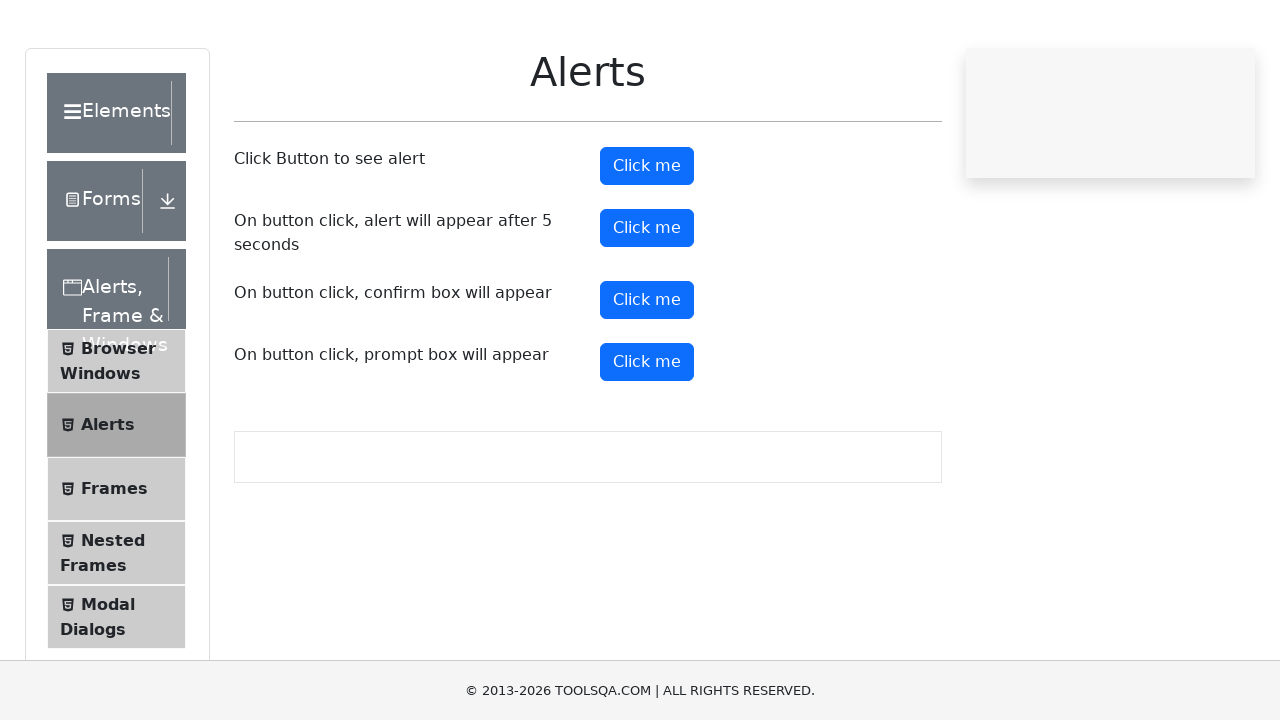

Clicked alert button to trigger notification at (647, 242) on #alertButton
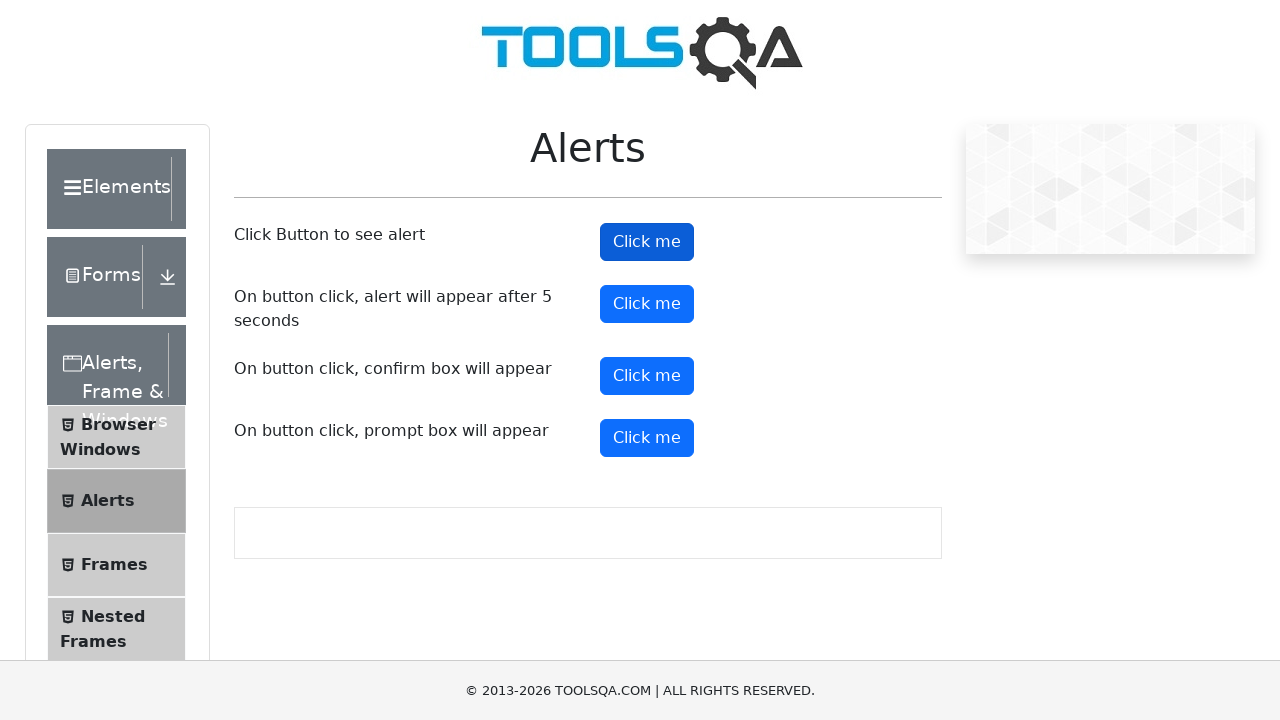

Accepted the alert notification dialog
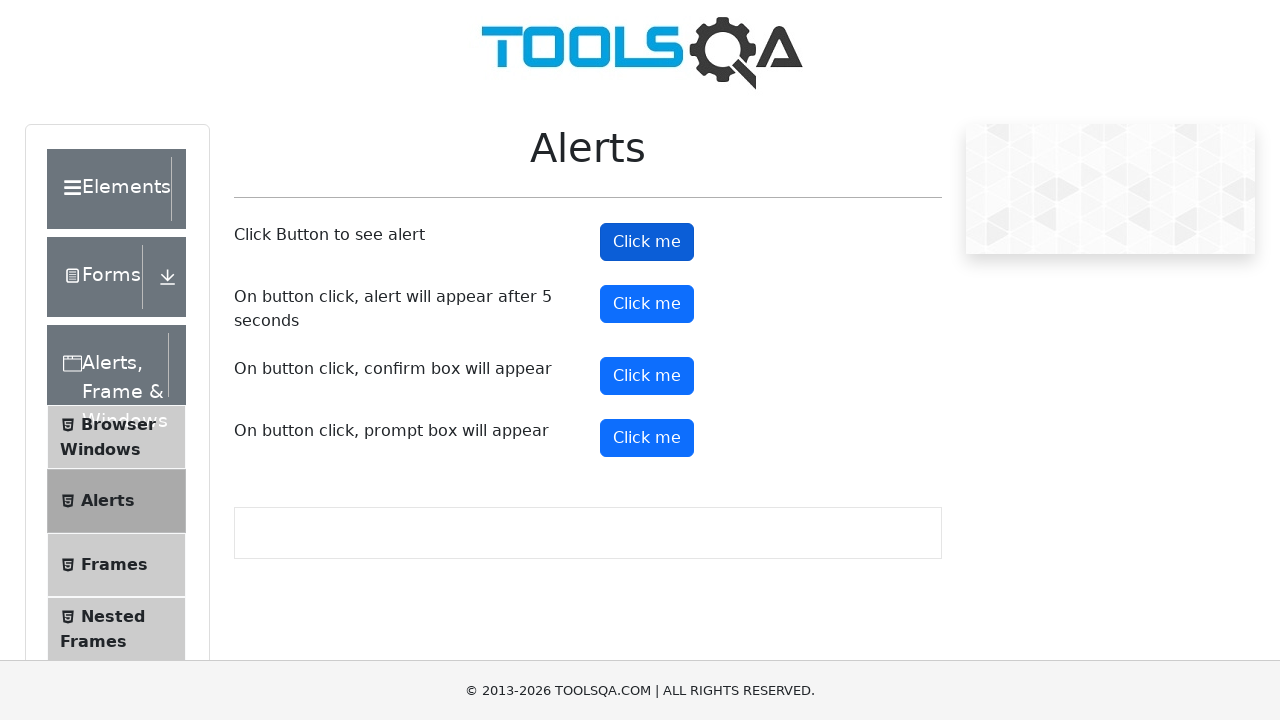

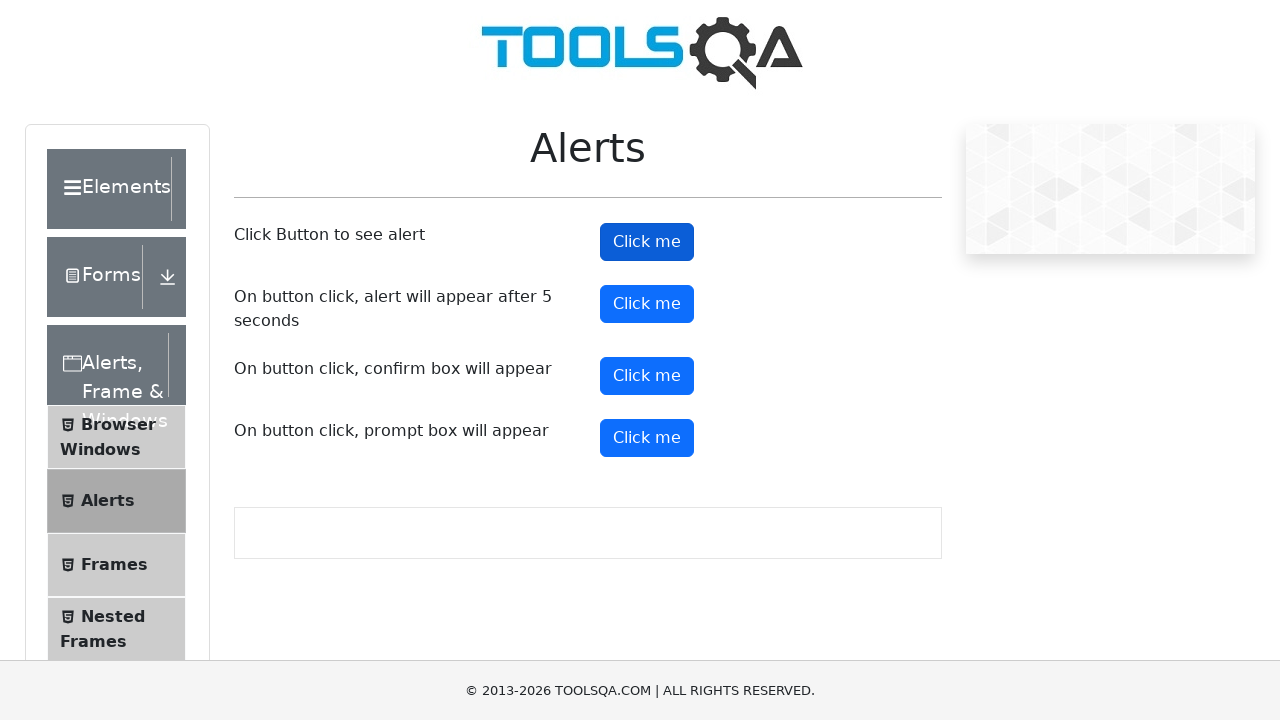